Tests declining a JavaScript prompt alert and verifying null is shown as the result

Starting URL: https://the-internet.herokuapp.com/javascript_alerts

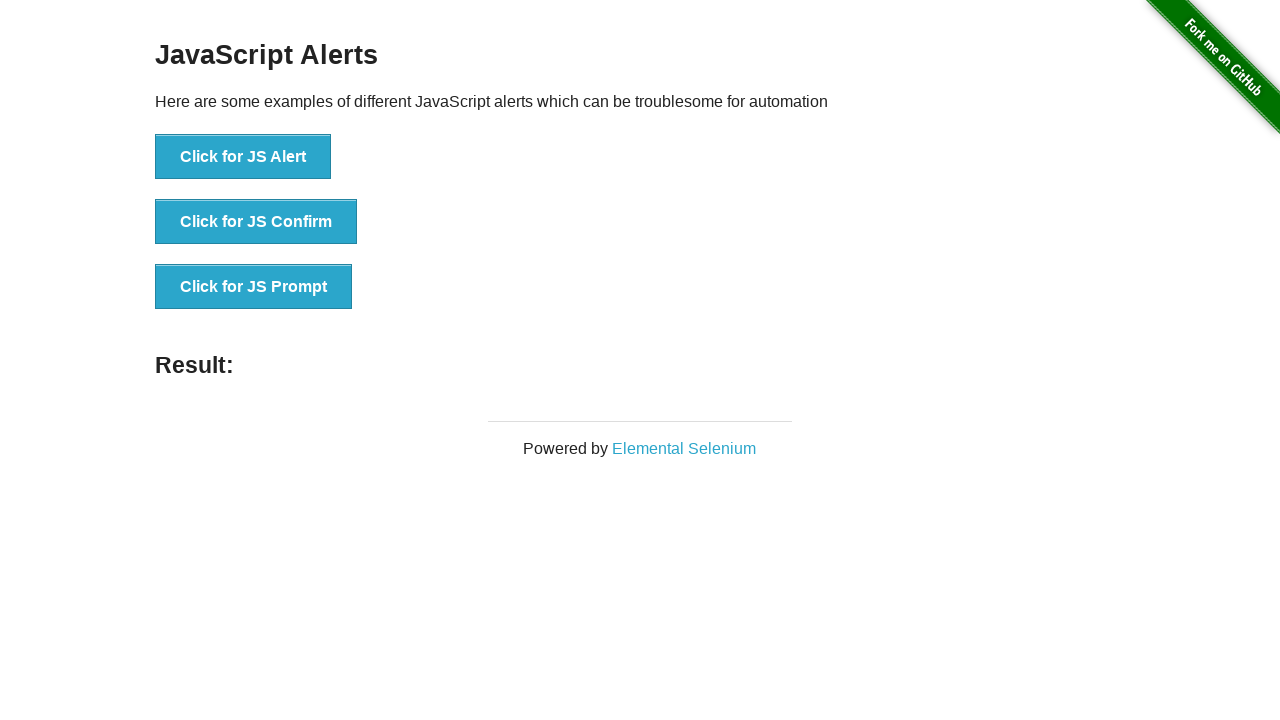

Set up dialog handler to dismiss prompts
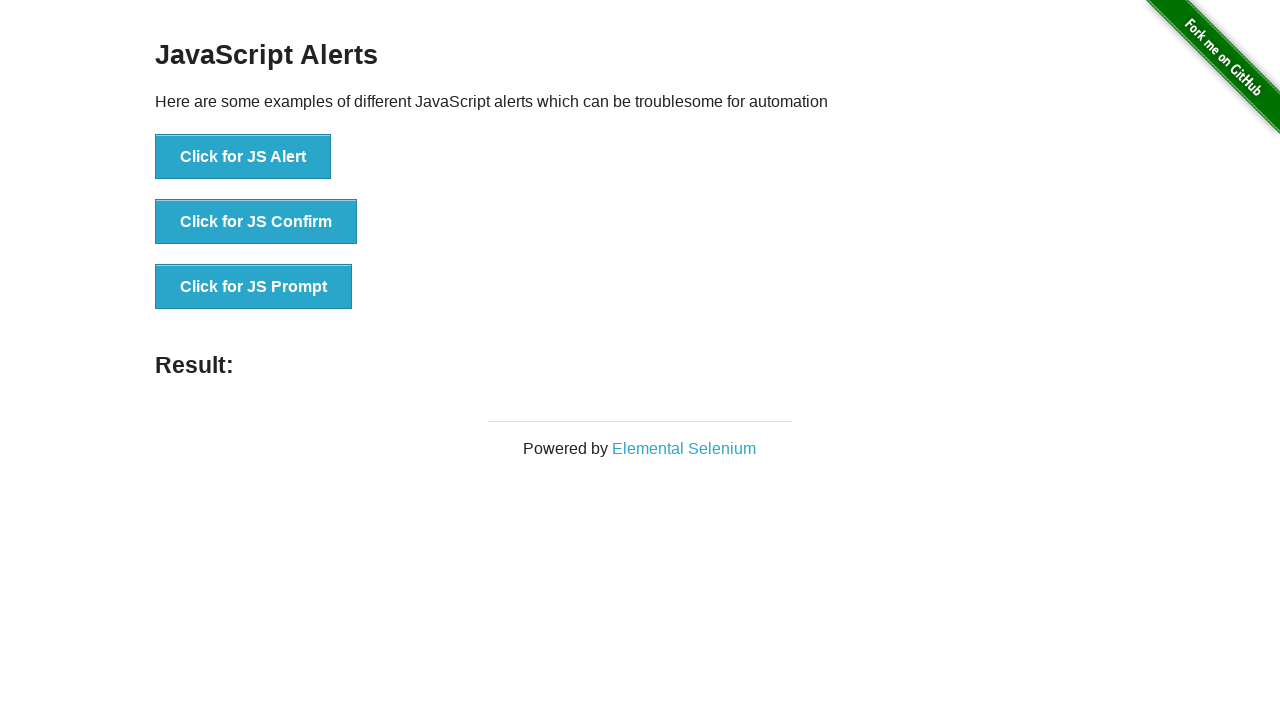

Clicked the JS Prompt button to trigger alert at (254, 287) on button[onclick='jsPrompt()']
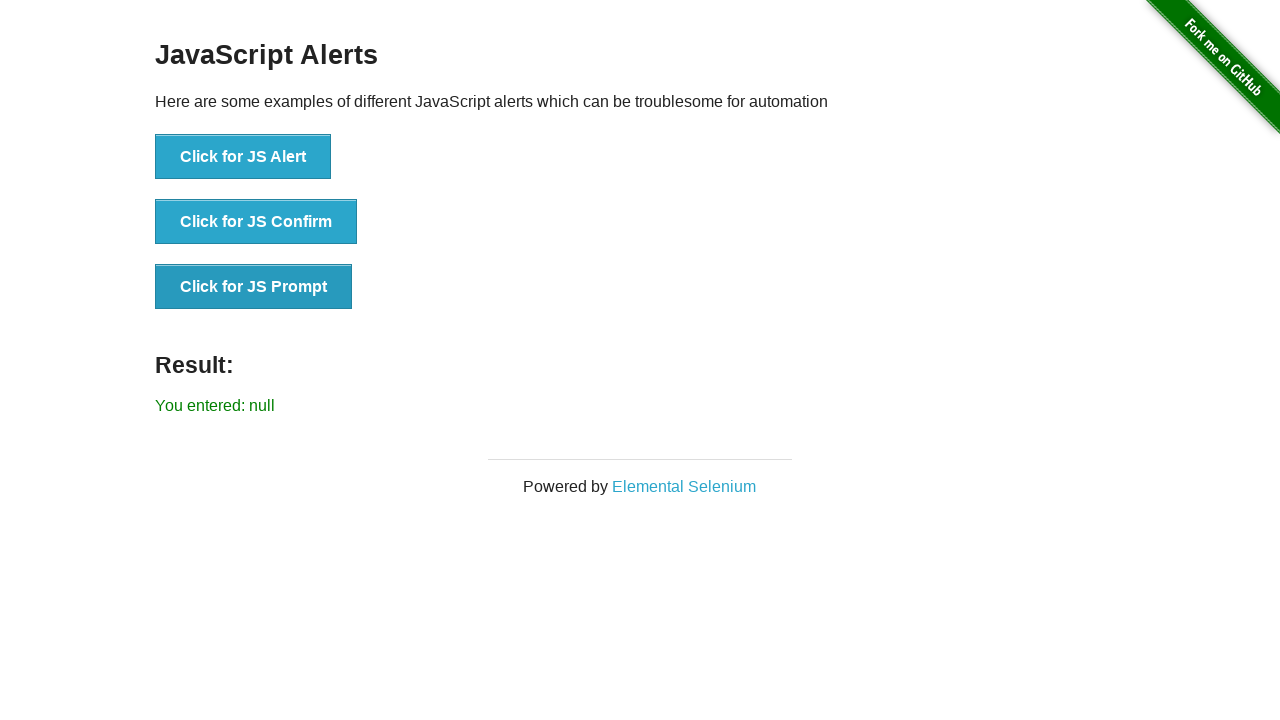

Result element appeared after declining prompt
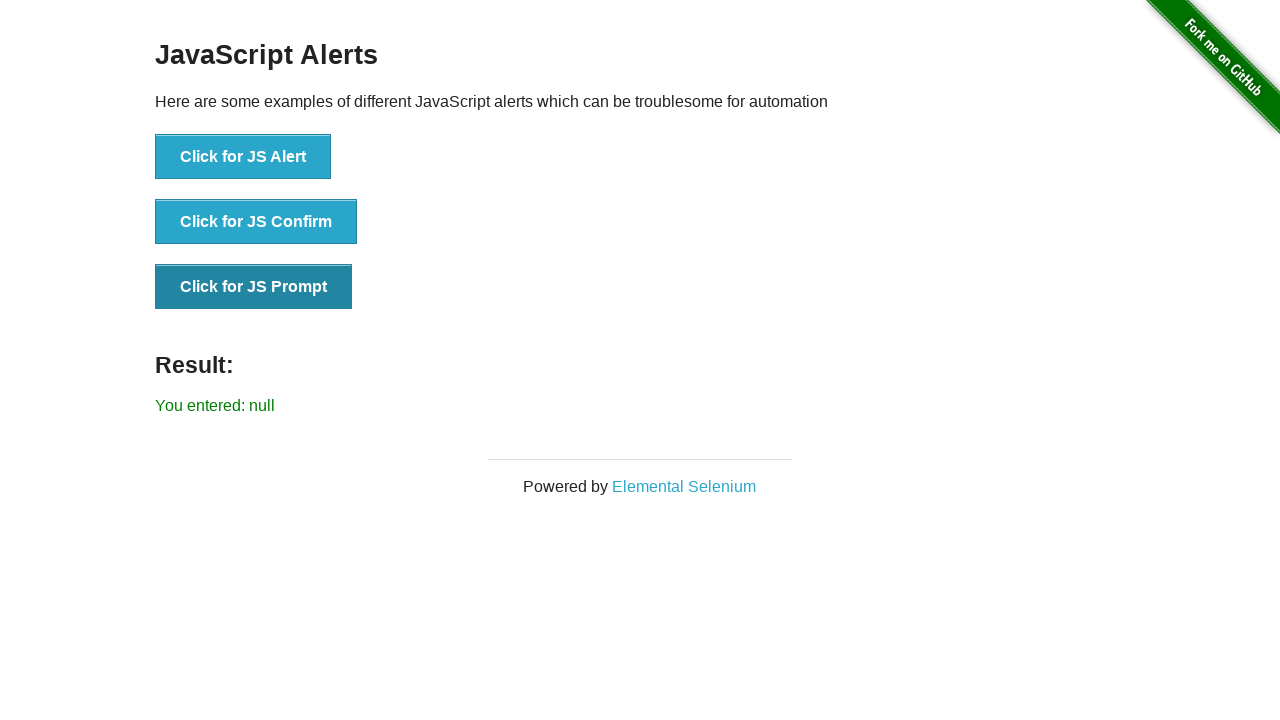

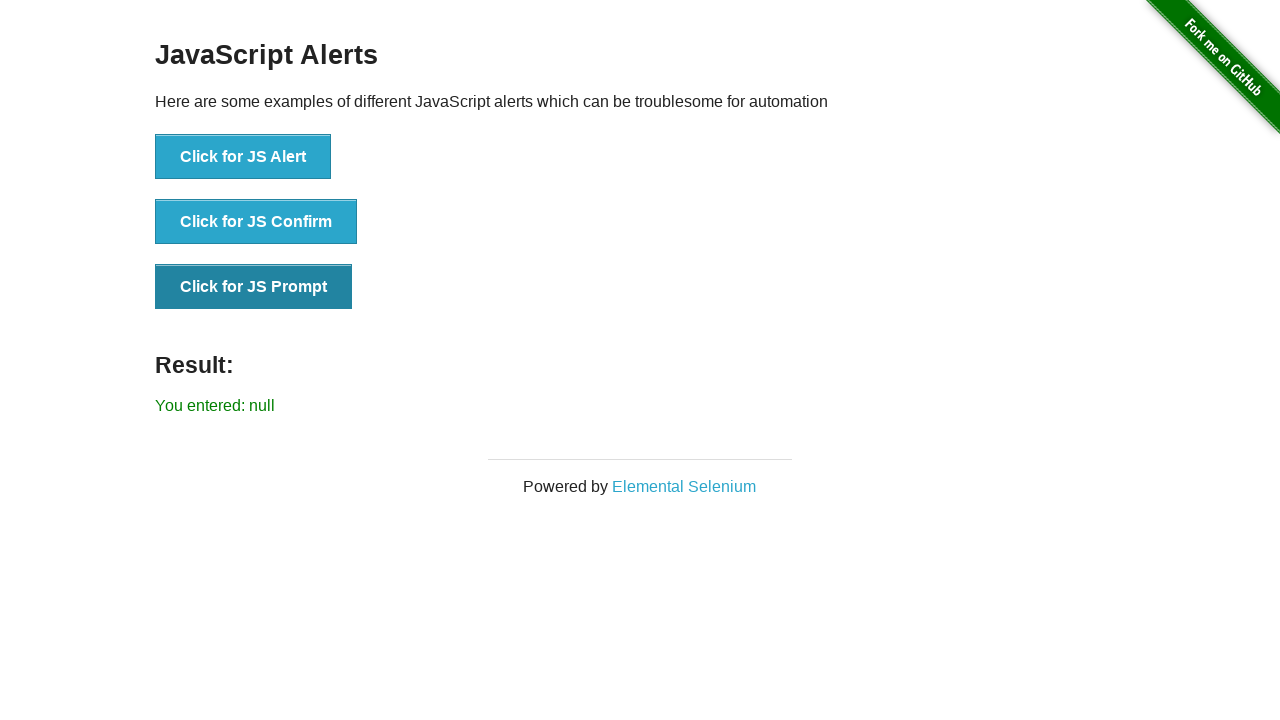